Tests e-commerce shopping cart functionality by adding multiple products to cart, proceeding to checkout, and applying a promo code

Starting URL: https://rahulshettyacademy.com/seleniumPractise/#/

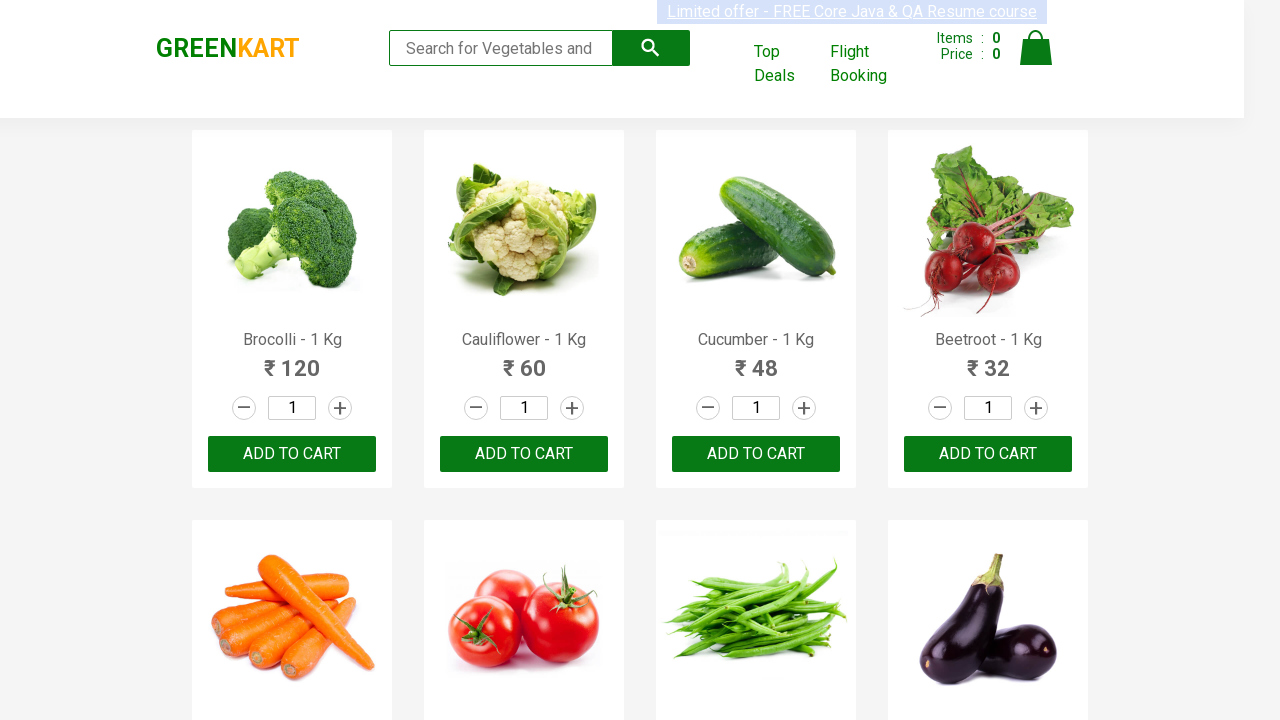

Retrieved all product names from page
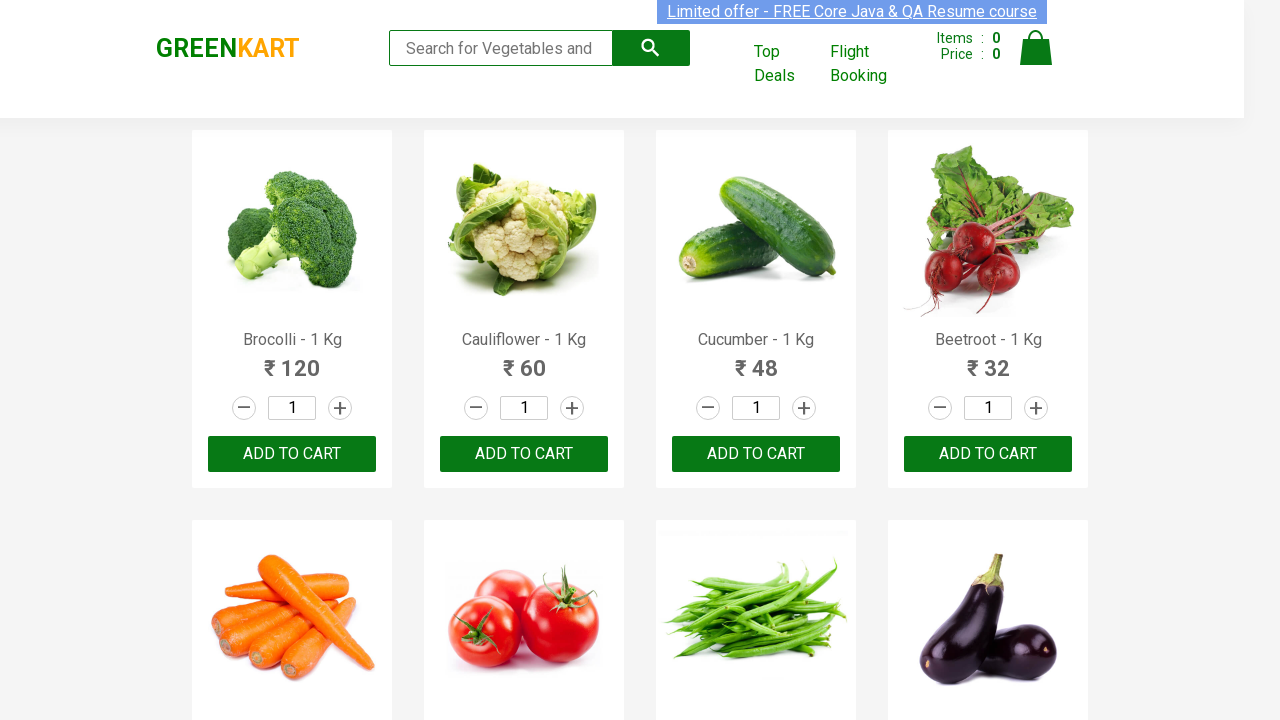

Added 'Brocolli' to cart at (292, 454) on xpath=//div[@class='product-action']//button >> nth=0
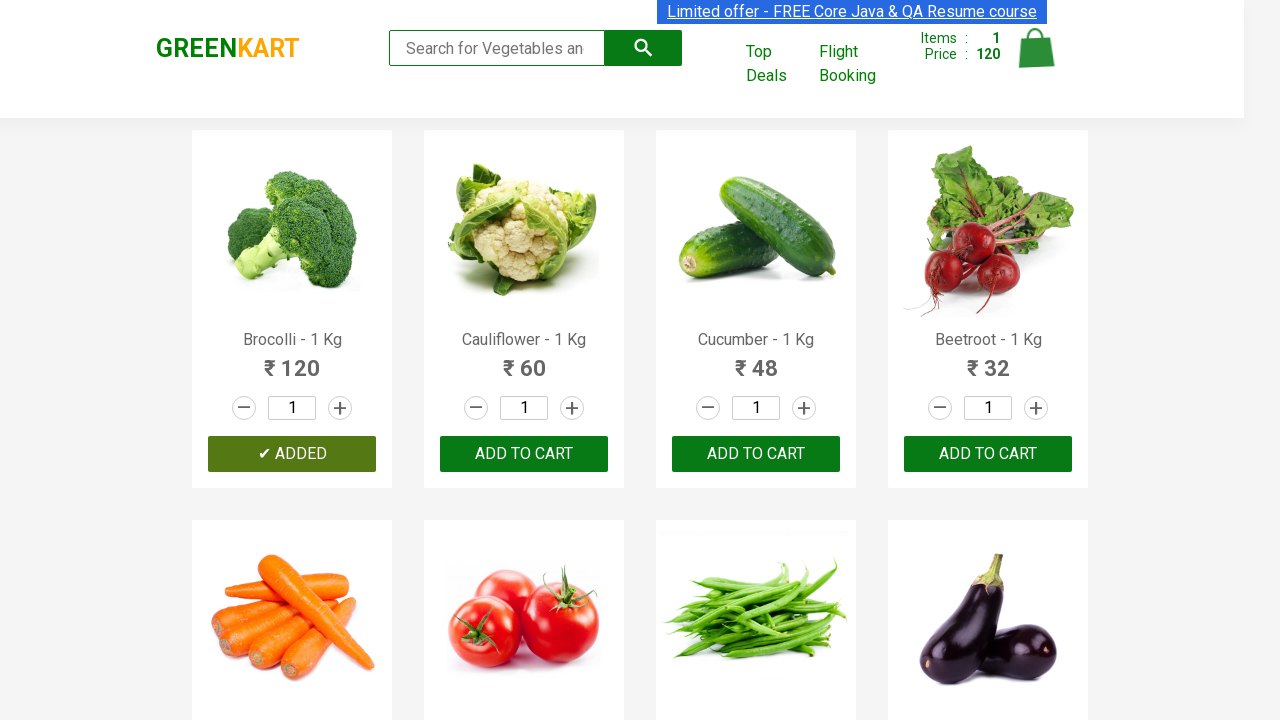

Added 'Tomato' to cart at (524, 360) on xpath=//div[@class='product-action']//button >> nth=5
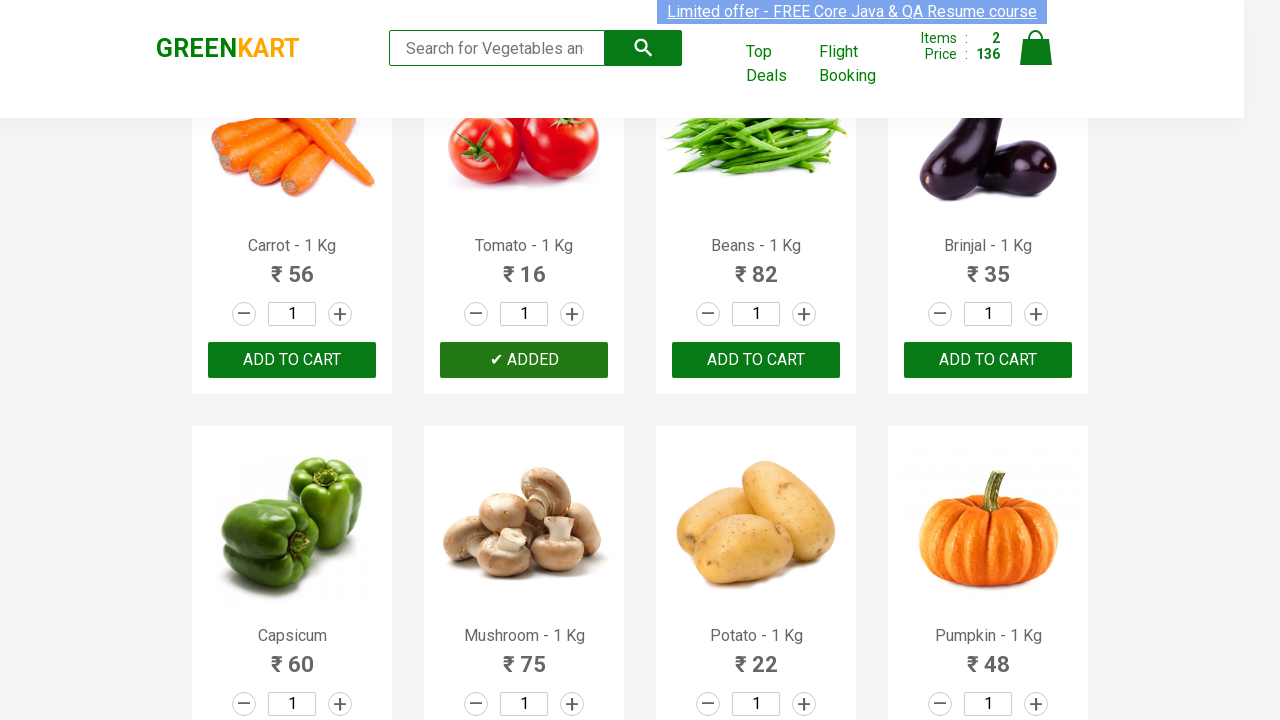

Added 'Apple' to cart at (756, 360) on xpath=//div[@class='product-action']//button >> nth=14
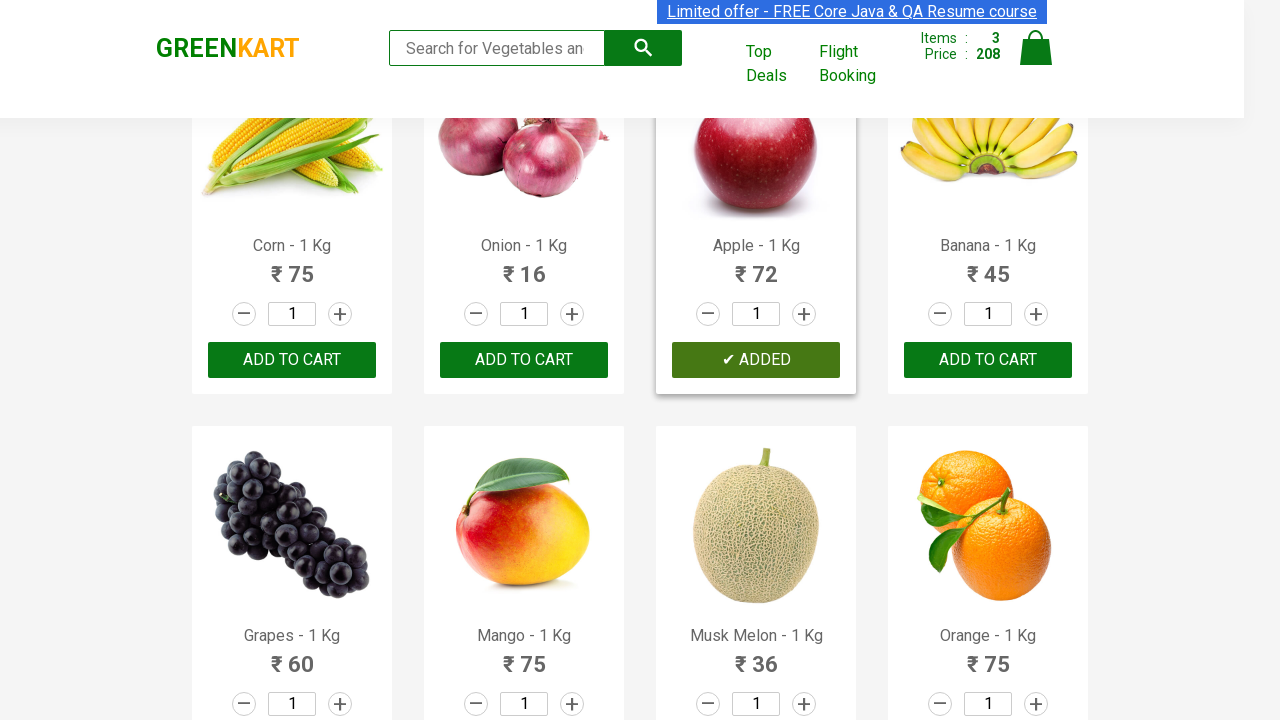

Clicked cart icon to open shopping cart at (1036, 48) on img[alt='Cart']
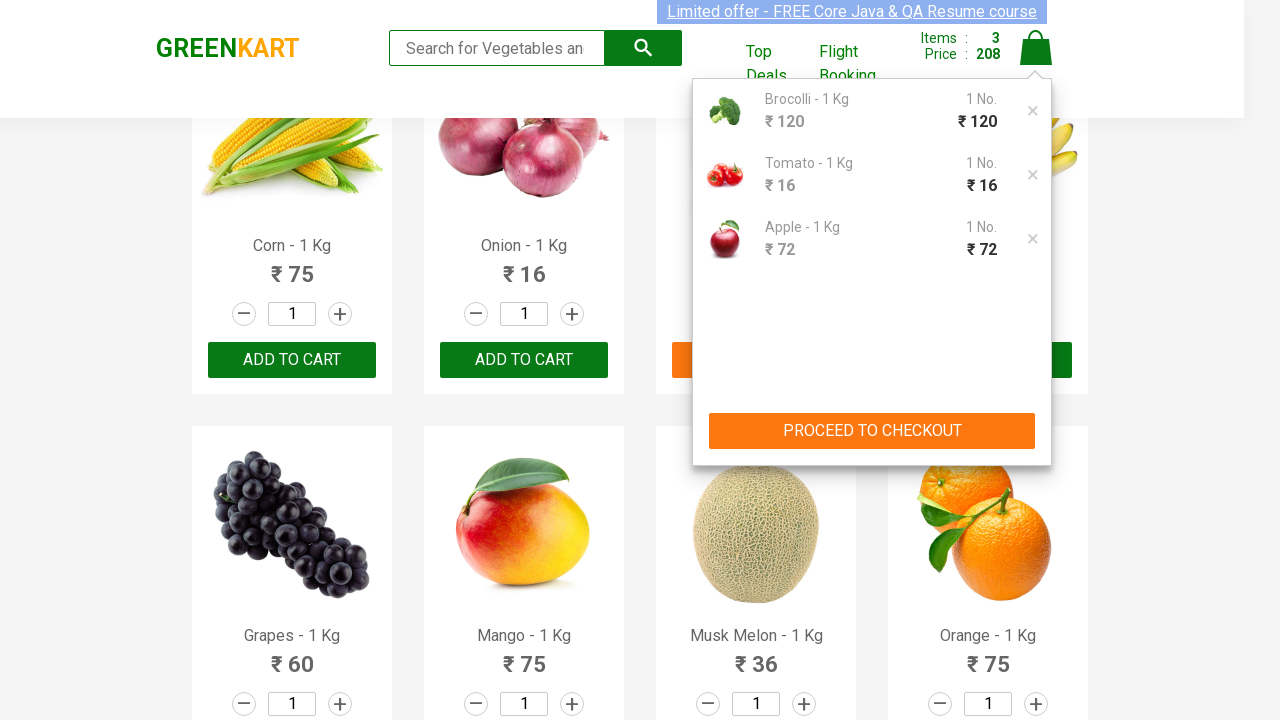

Clicked PROCEED TO CHECKOUT button at (872, 431) on xpath=//button[text()='PROCEED TO CHECKOUT']
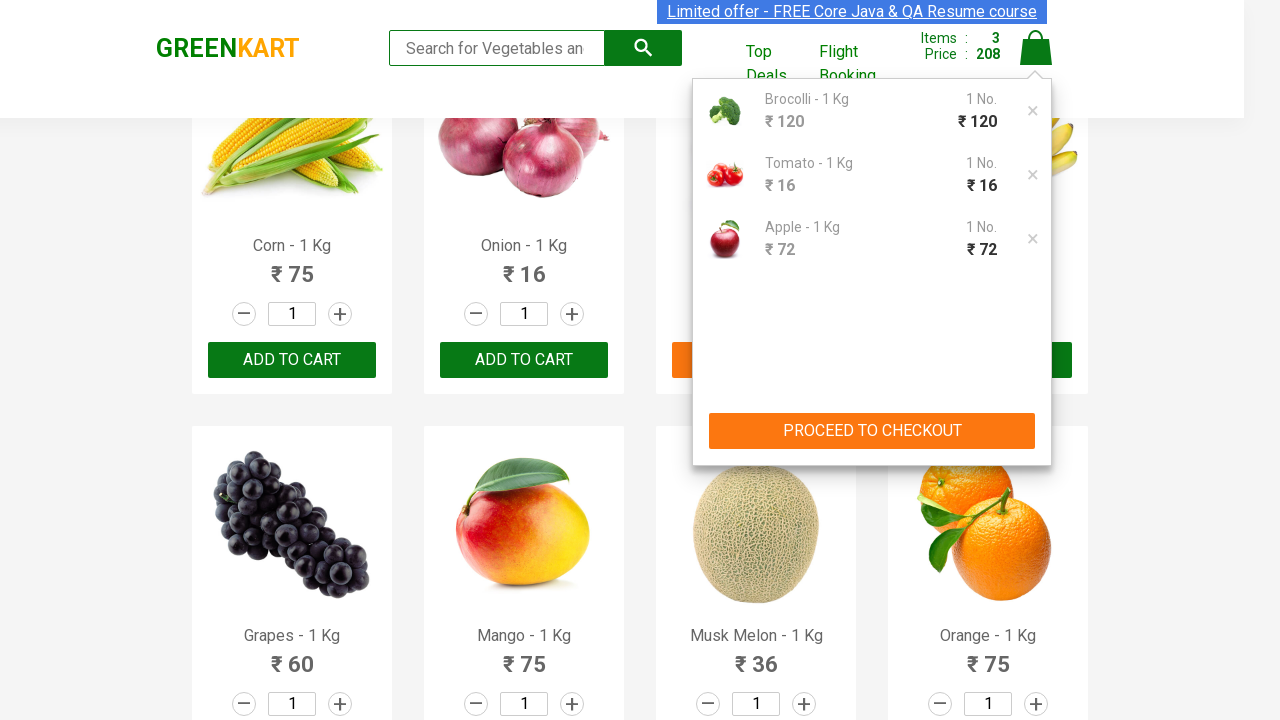

Promo code field appeared on checkout page
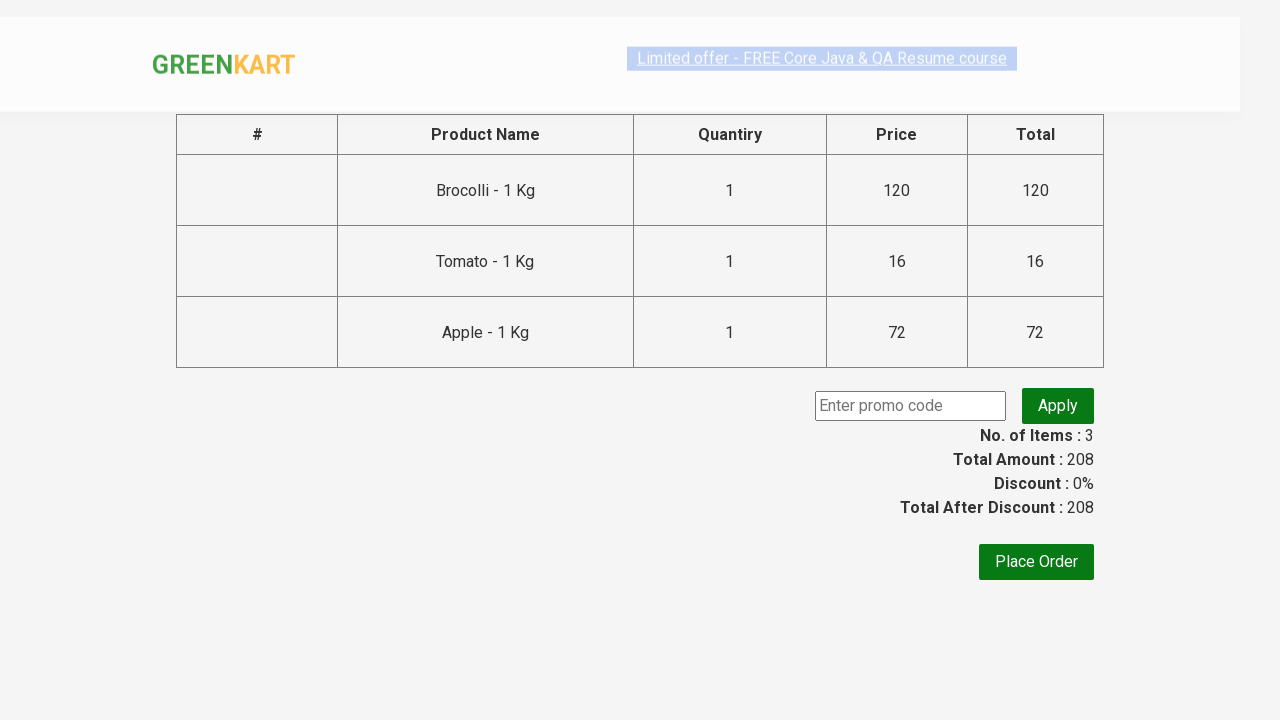

Entered promo code 'rahulshettyacademy' on .promoCode
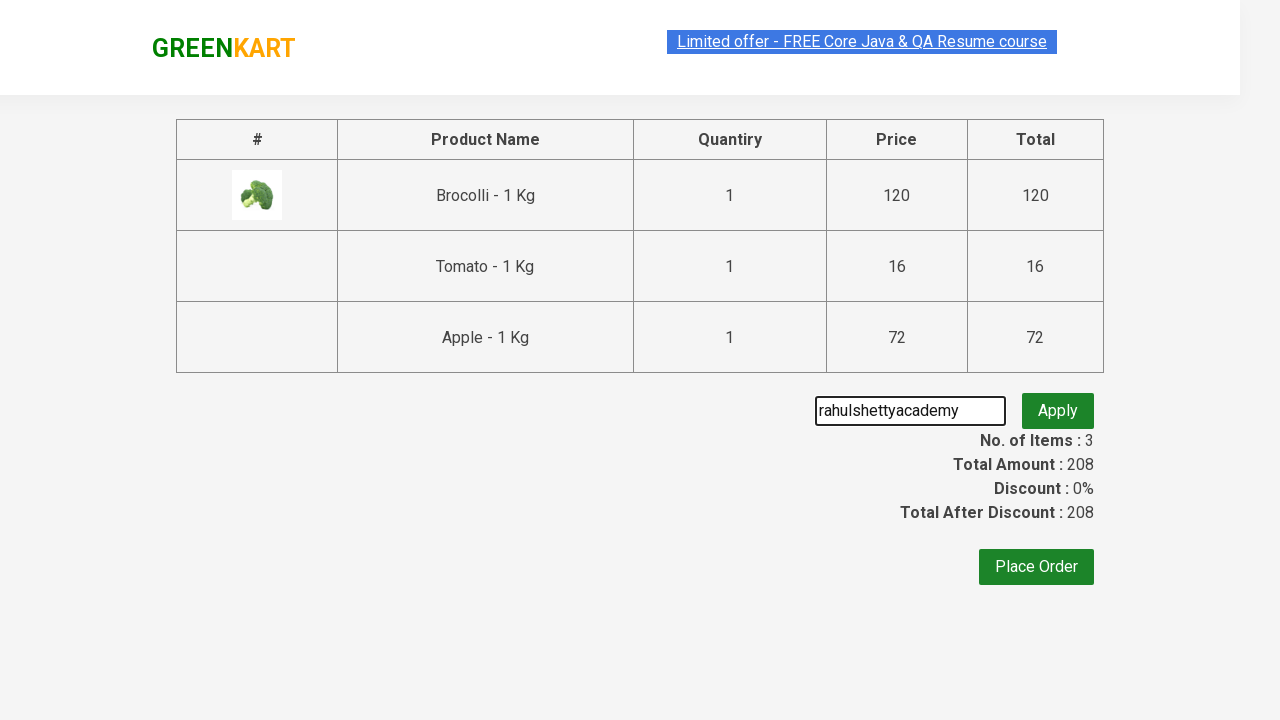

Clicked Apply button to apply promo code at (1058, 406) on .promoBtn
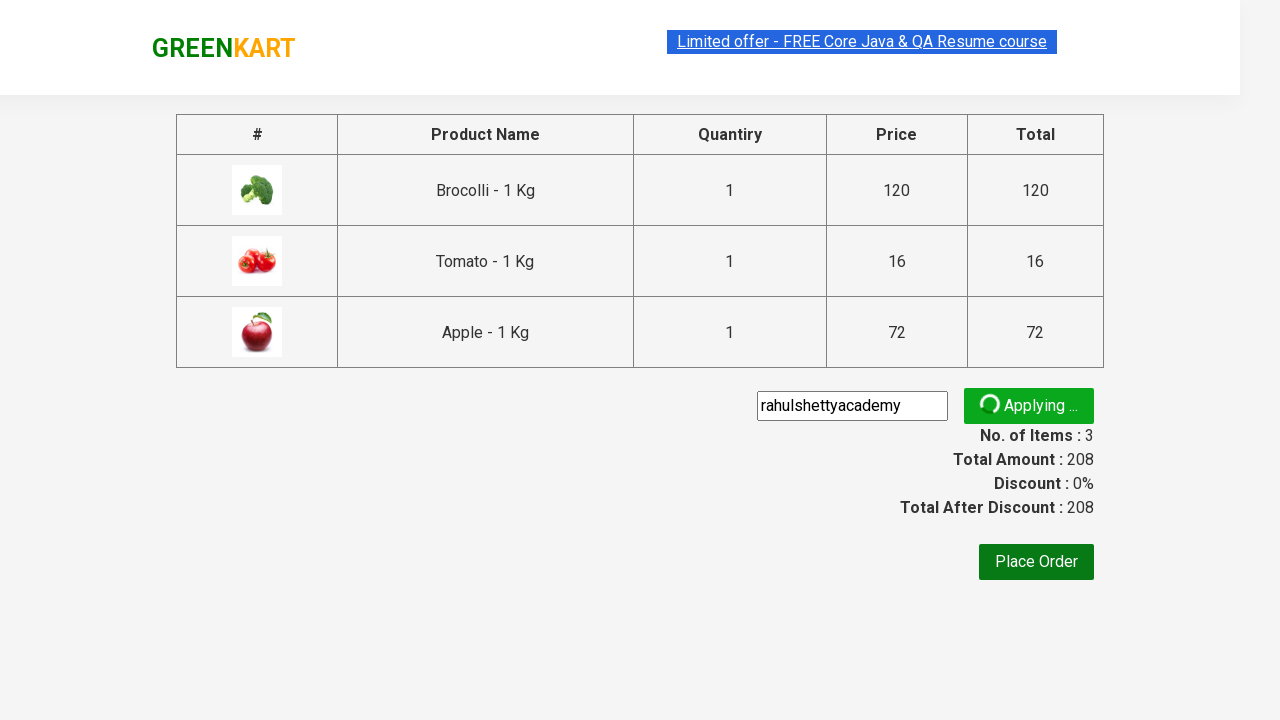

Promo code validation message appeared
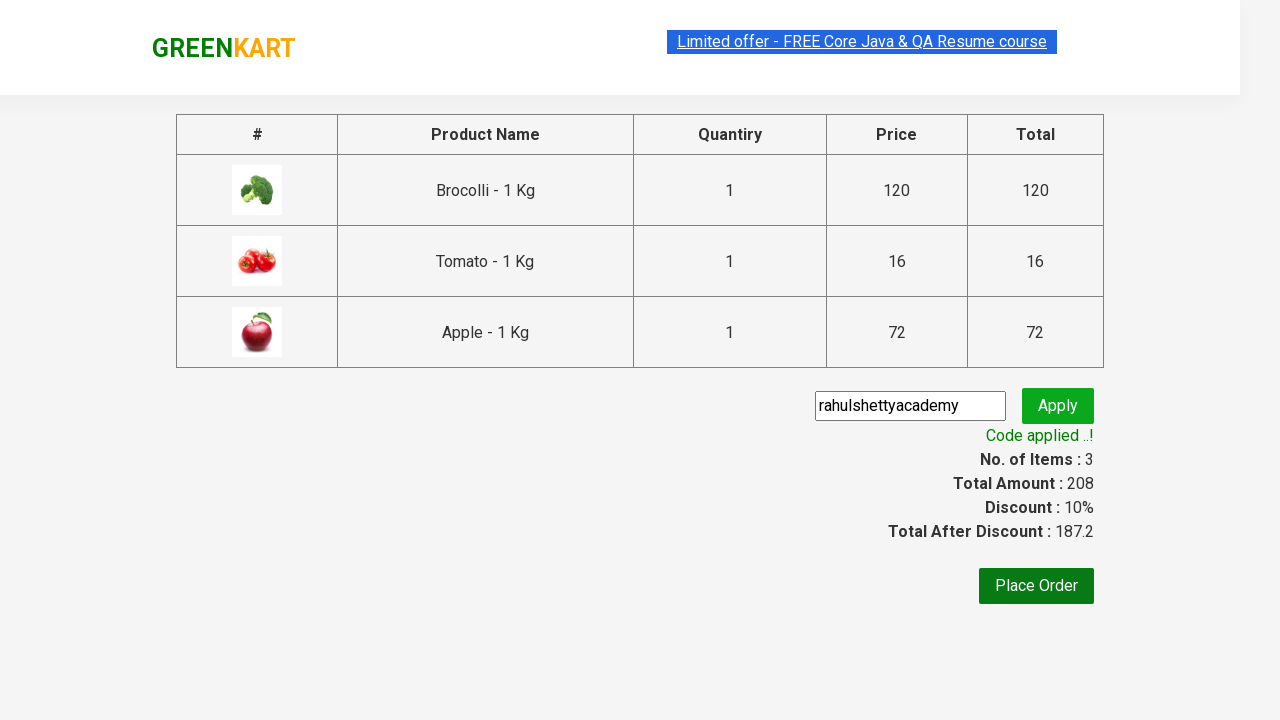

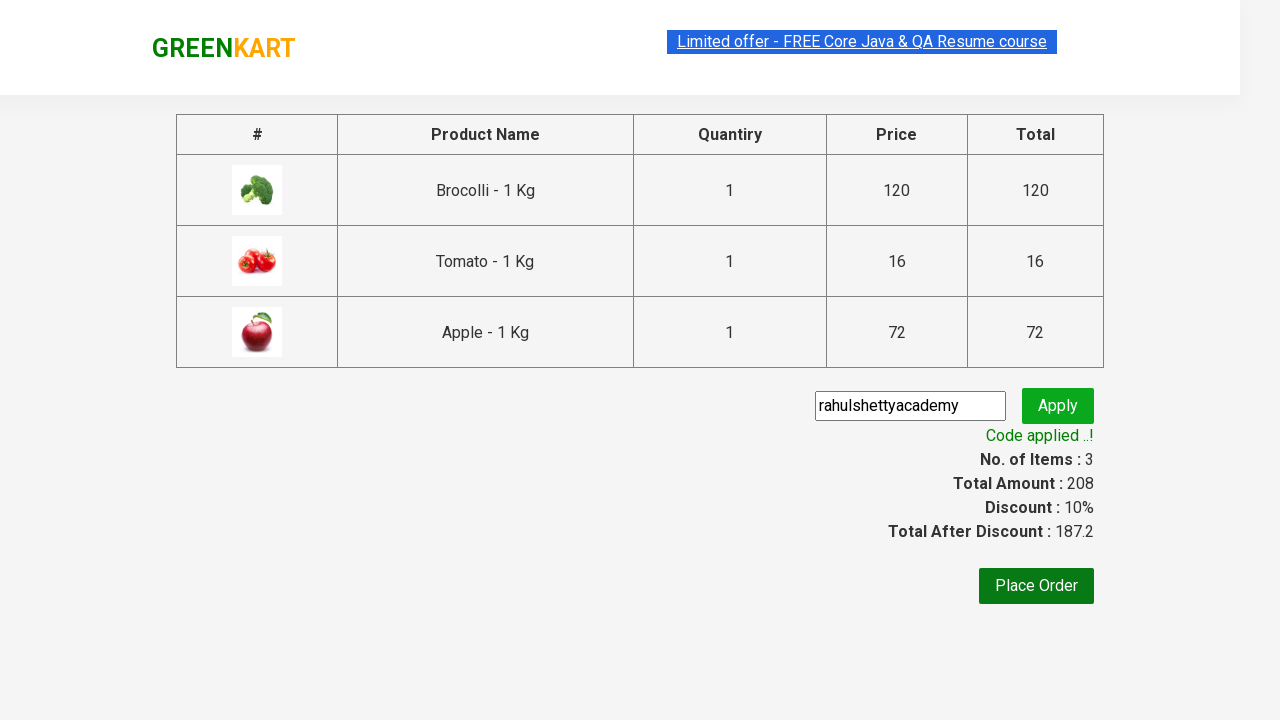